Tests dynamic loading functionality by clicking a Start button and waiting for dynamically loaded content to appear

Starting URL: https://the-internet.herokuapp.com/dynamic_loading/2

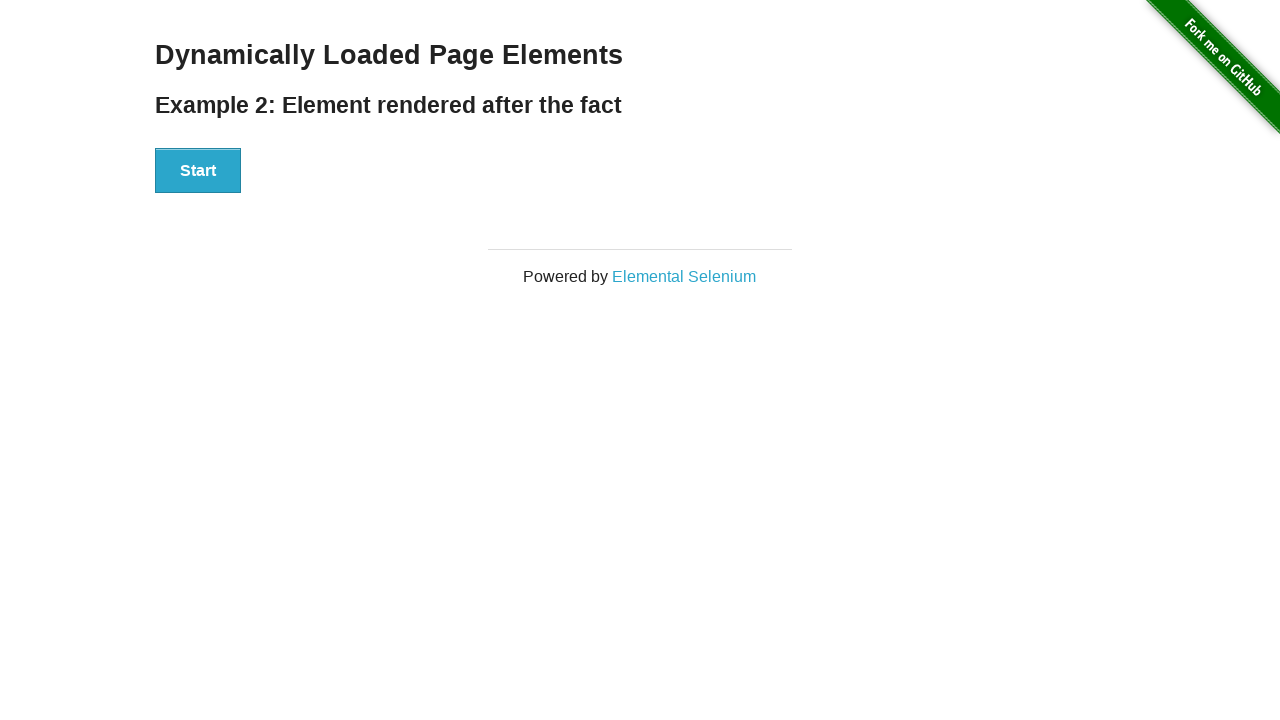

Clicked Start button to trigger dynamic loading at (198, 171) on xpath=//button[text()='Start']
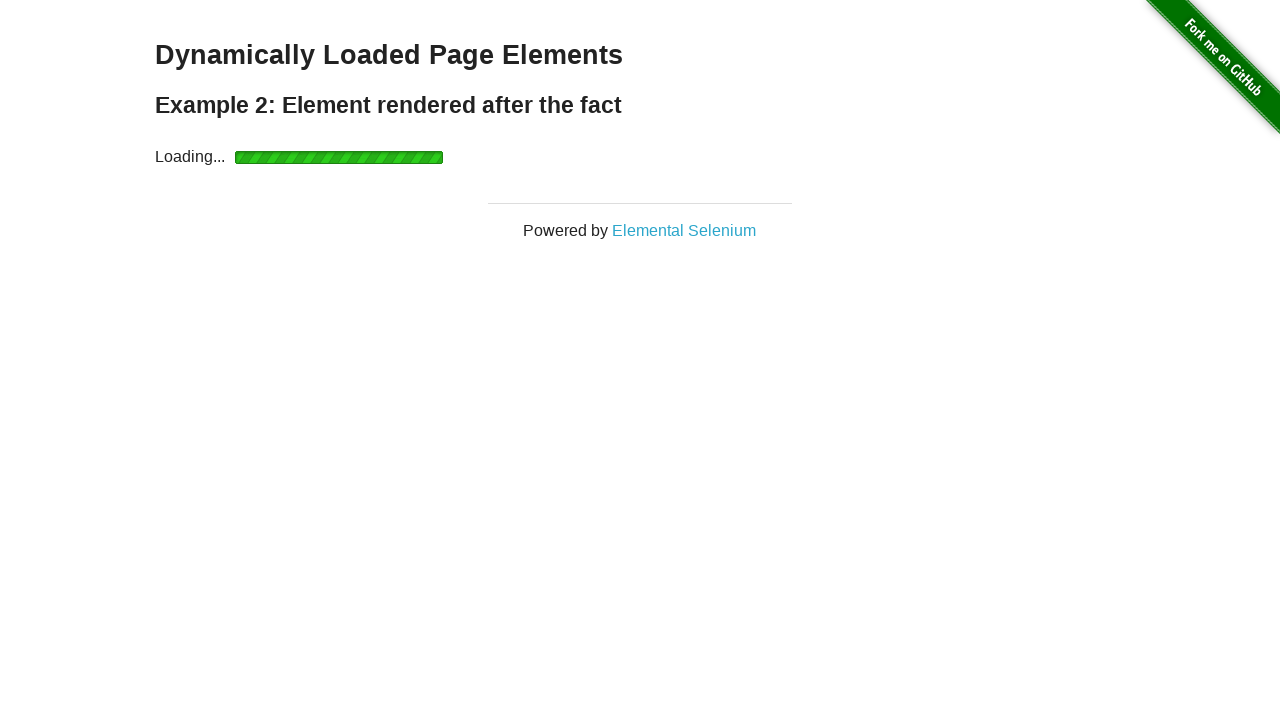

Waited for dynamically loaded 'Hello World!' text to appear
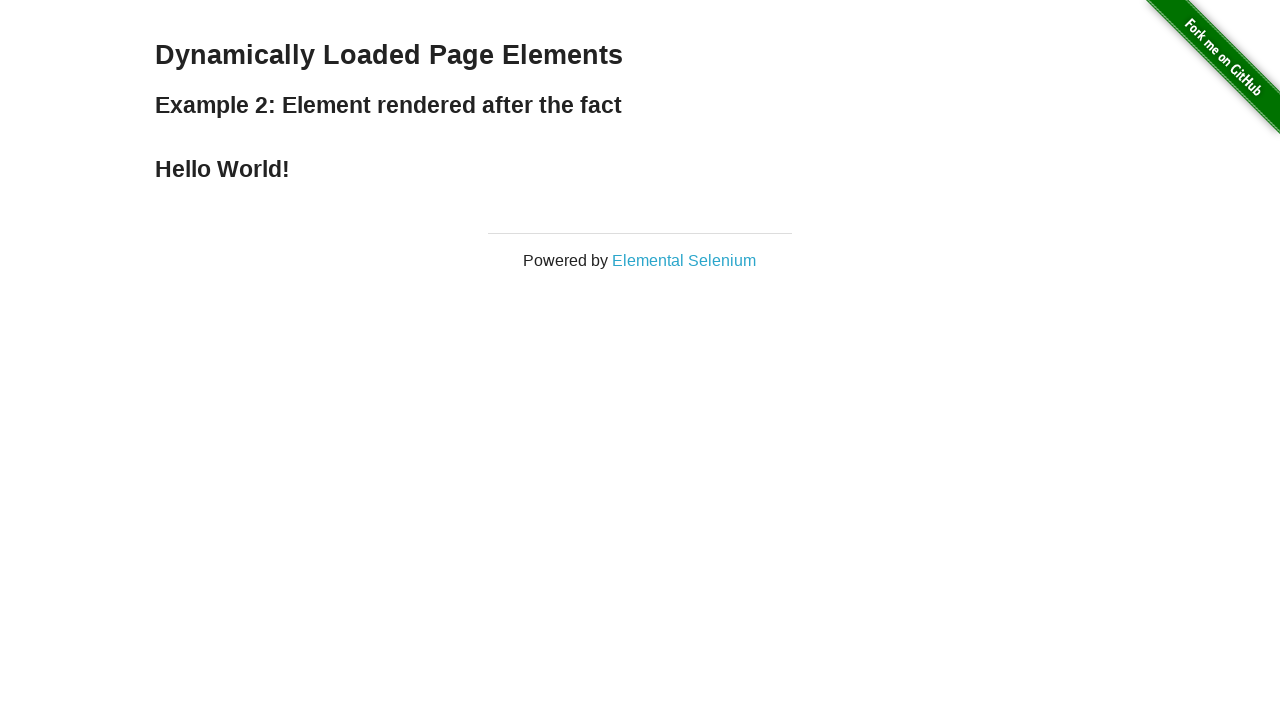

Retrieved text content from dynamically loaded element: Hello World!
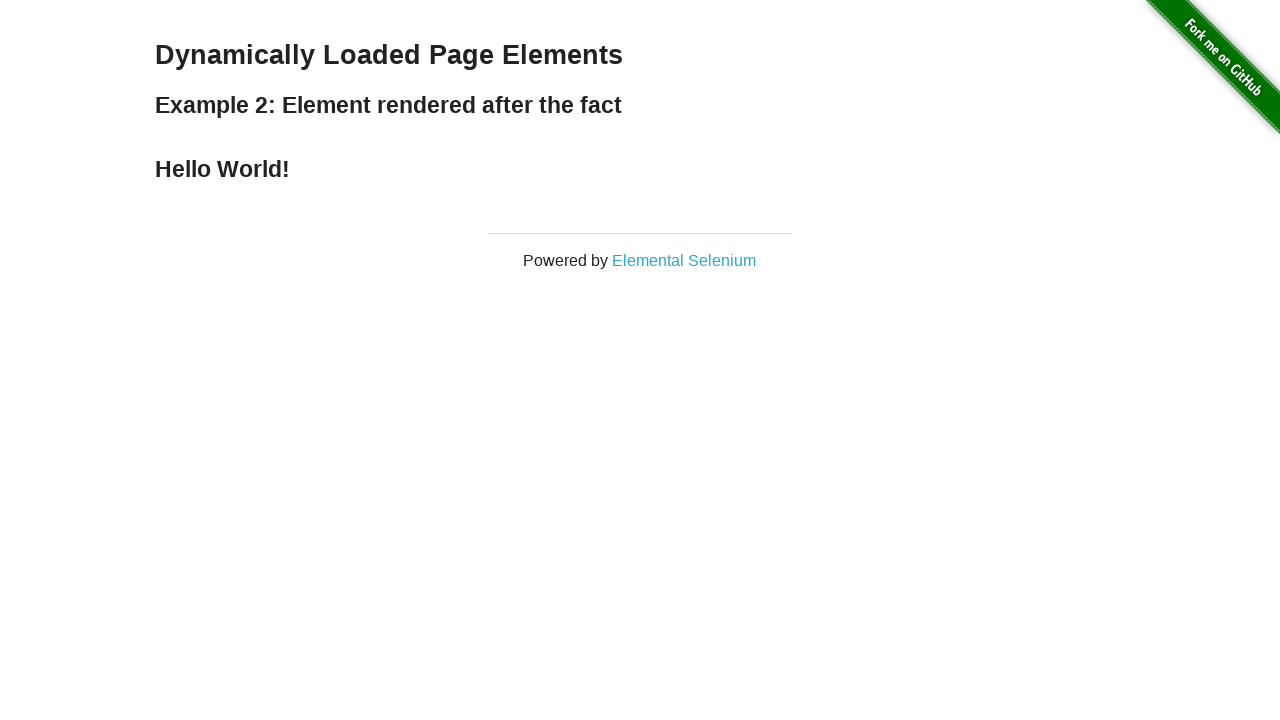

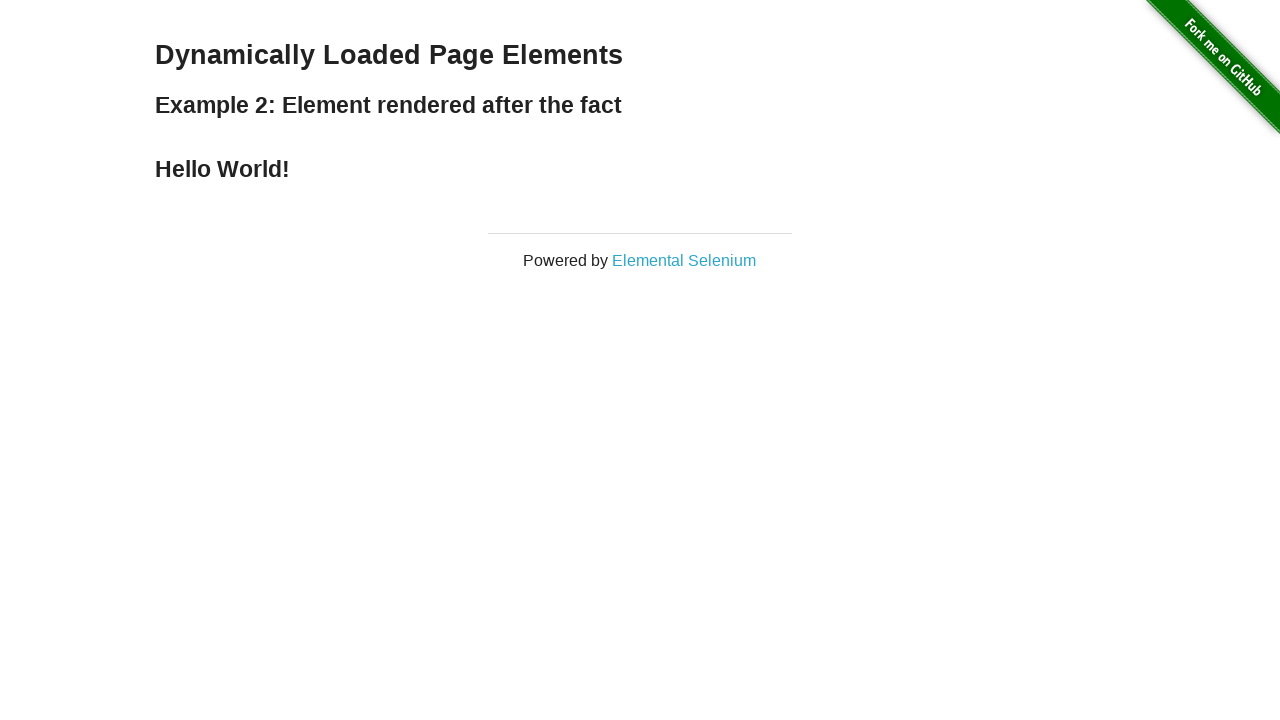